Tests registration form validation when confirmation email doesn't match the original email

Starting URL: https://alada.vn/tai-khoan/dang-ky.html

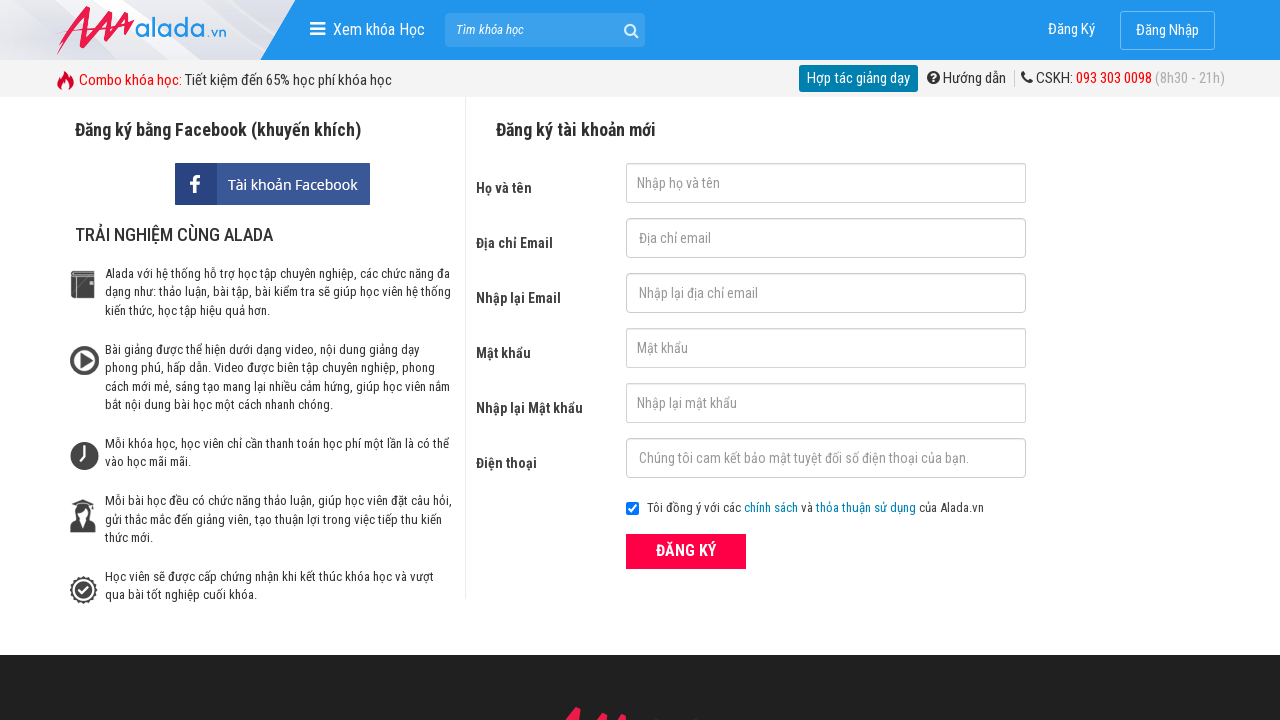

Filled first name field with 'Quan Tran' on #txtFirstname
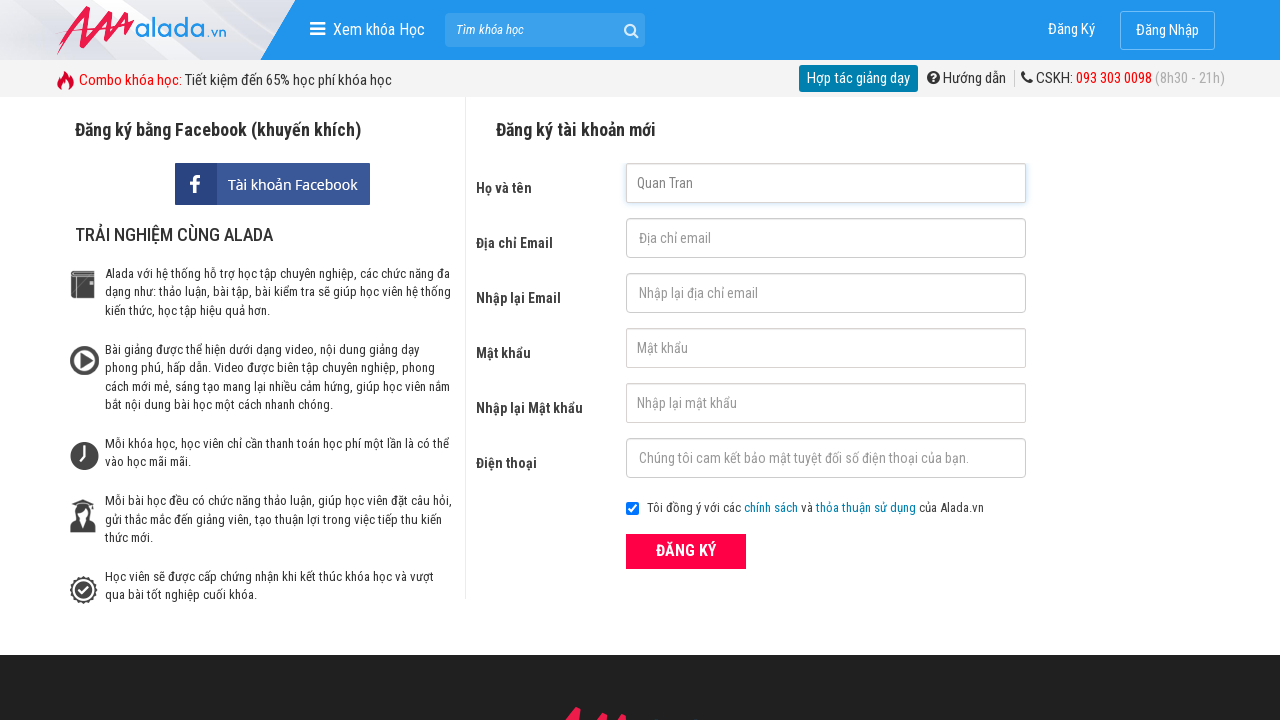

Filled email field with 'quantran@hotmail.com' on #txtEmail
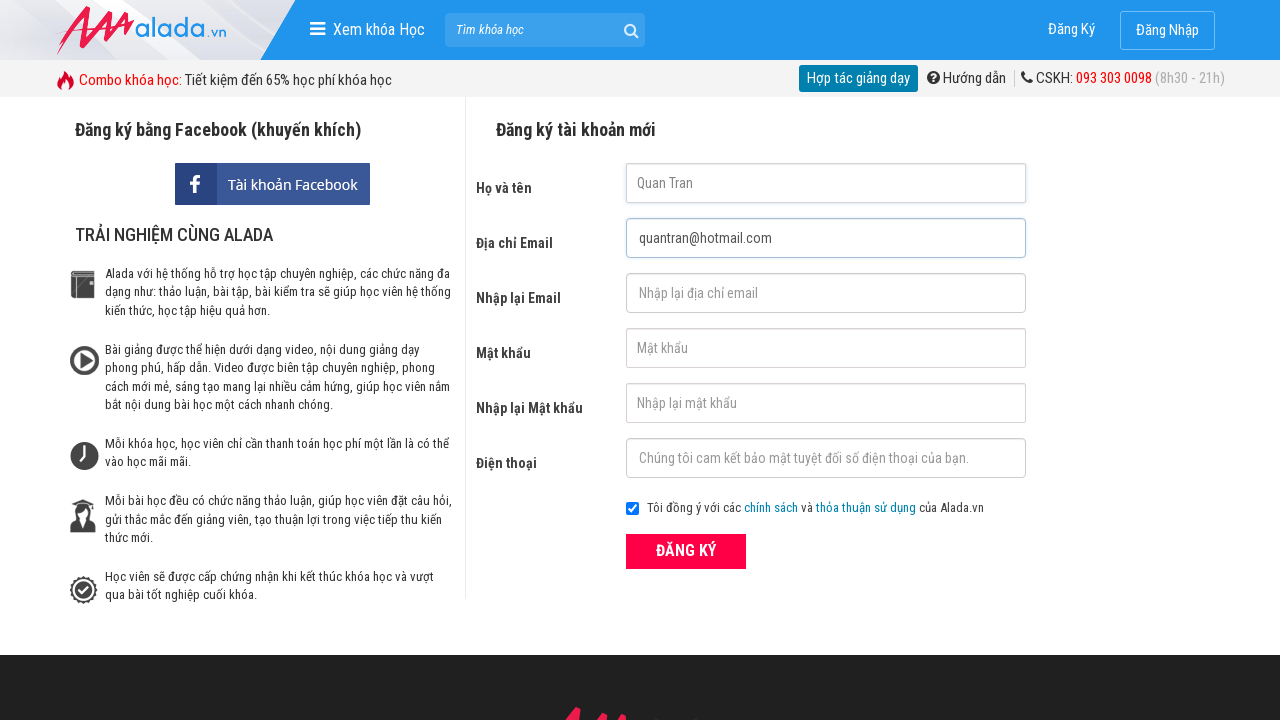

Filled confirmation email field with mismatched email 'quantran@hotmail.vn' on #txtCEmail
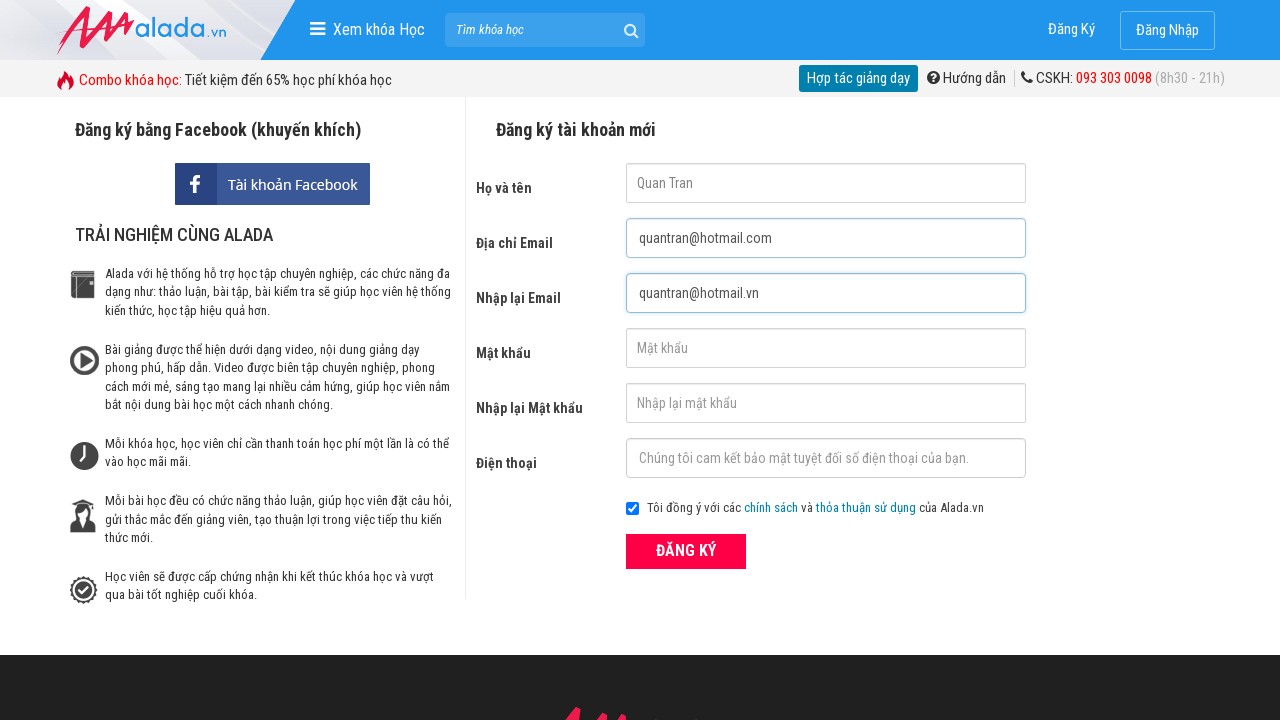

Filled password field with '123456' on #txtPassword
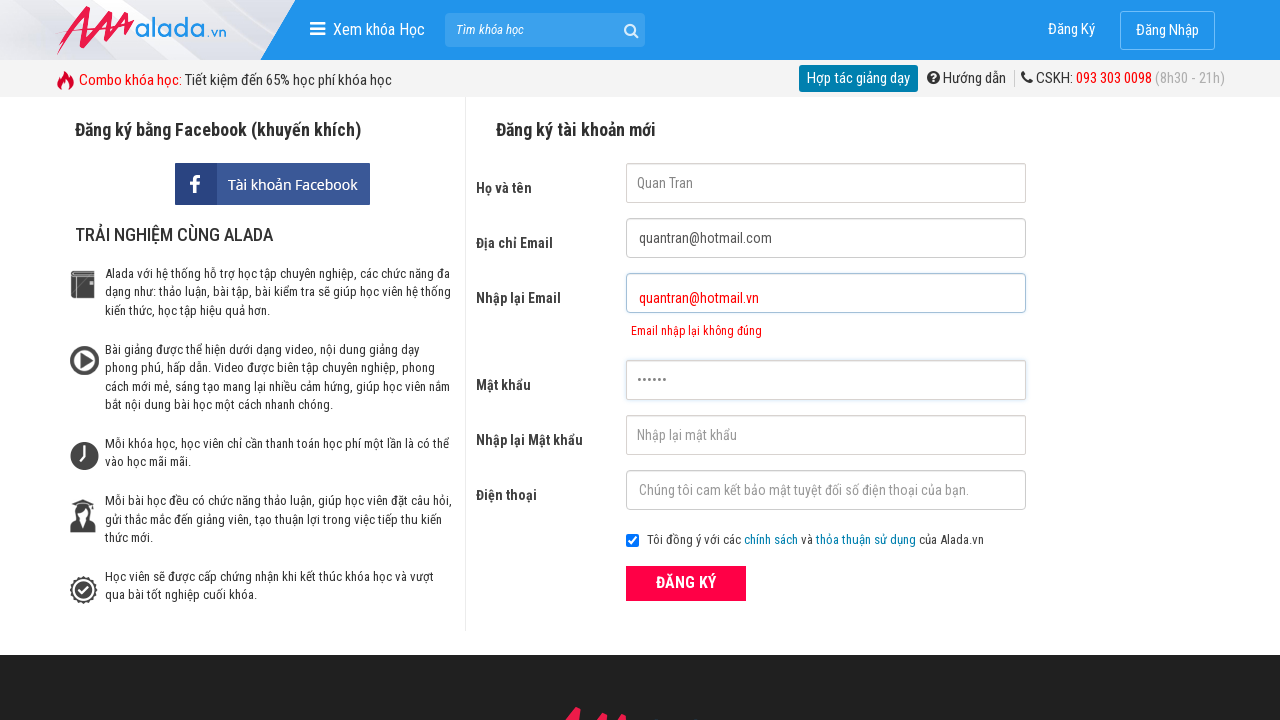

Filled confirmation password field with '123456' on #txtCPassword
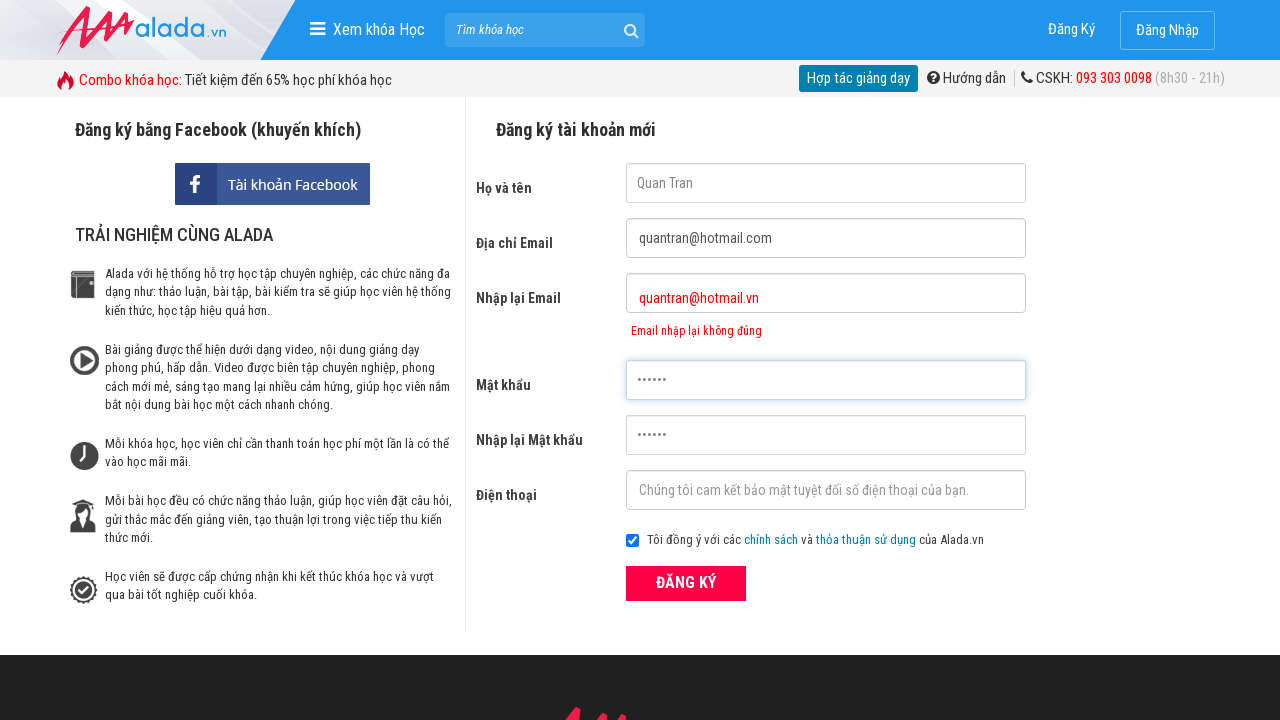

Filled phone field with '0987654321' on #txtPhone
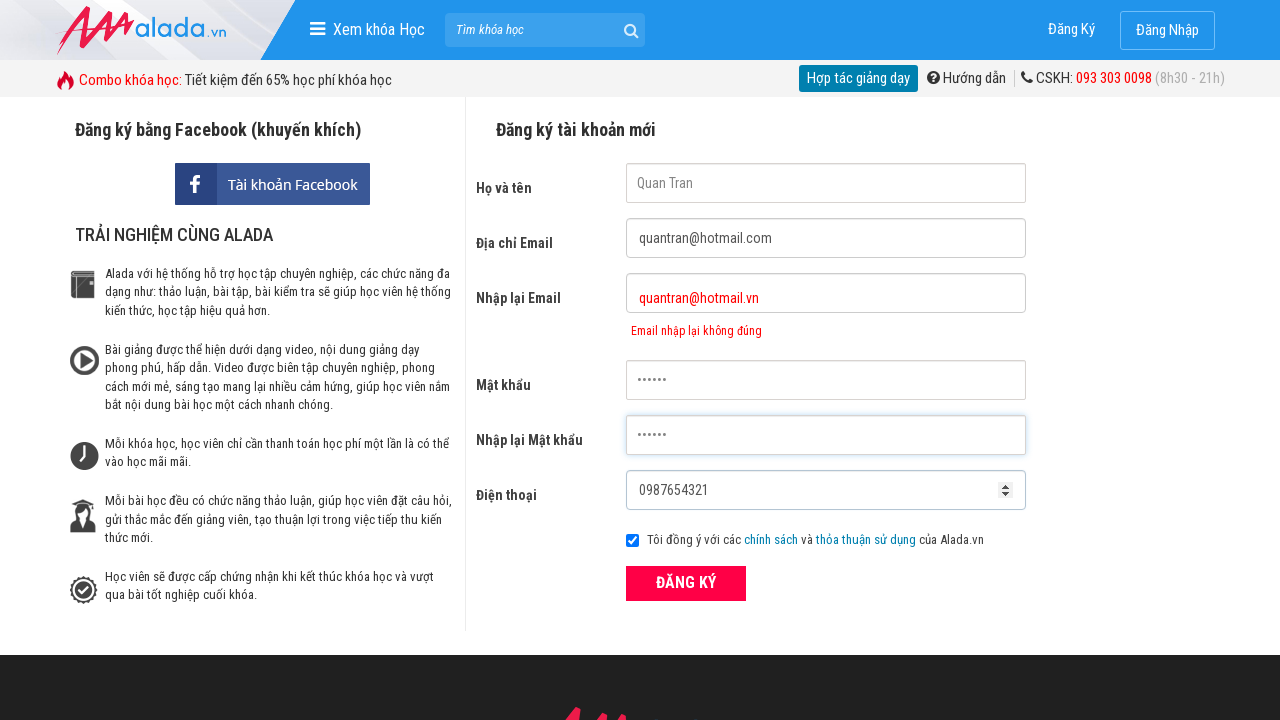

Clicked submit button to submit registration form at (686, 583) on button[type='submit']
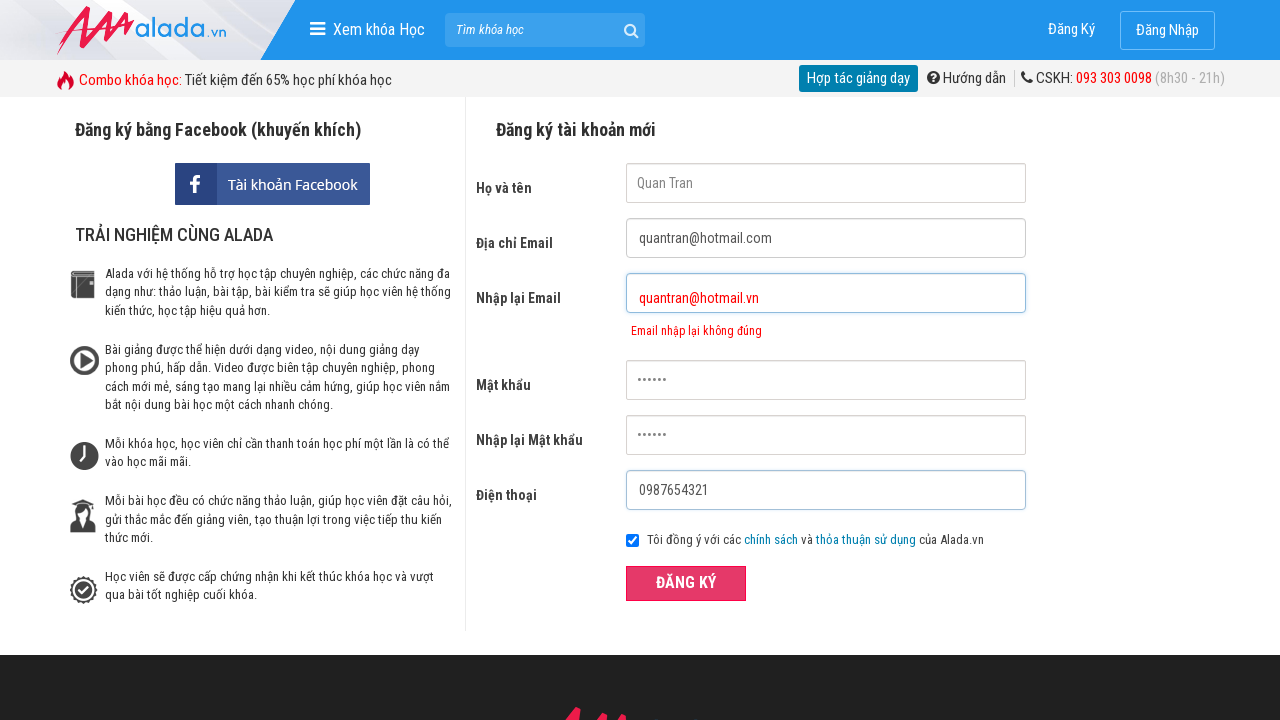

Waited for confirmation email error message to appear
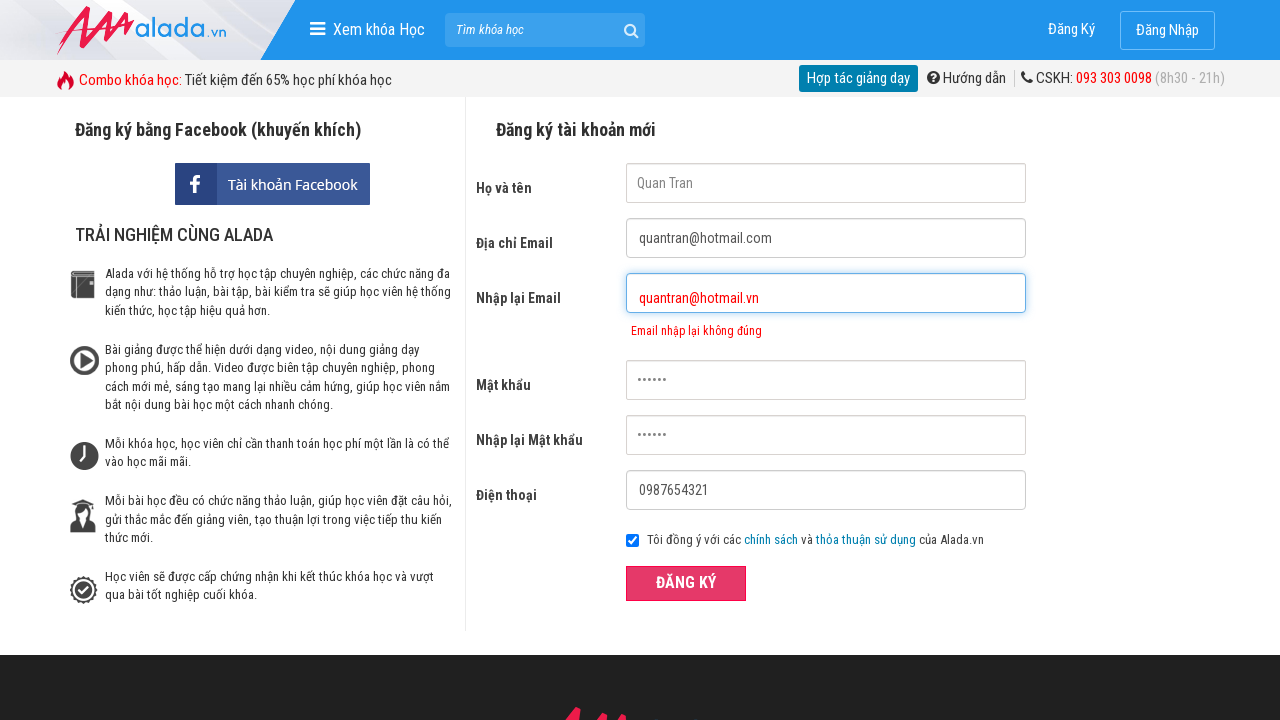

Verified that confirmation email error message displays correct validation text
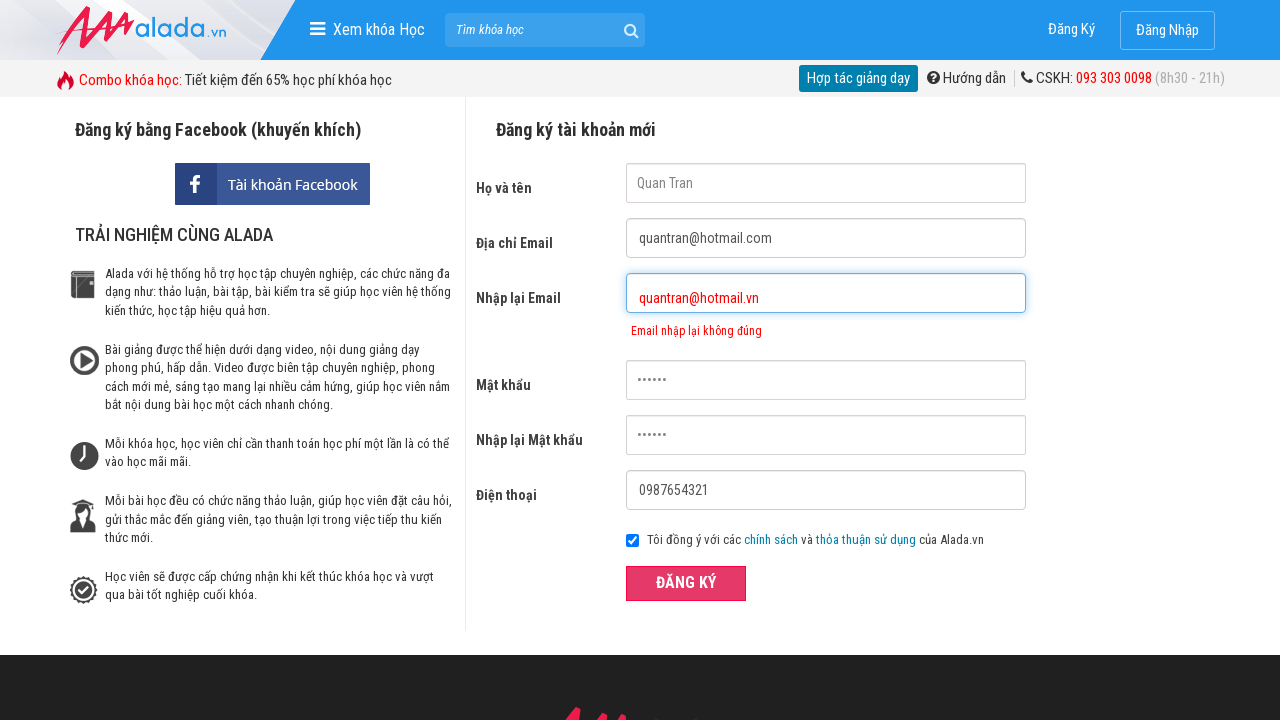

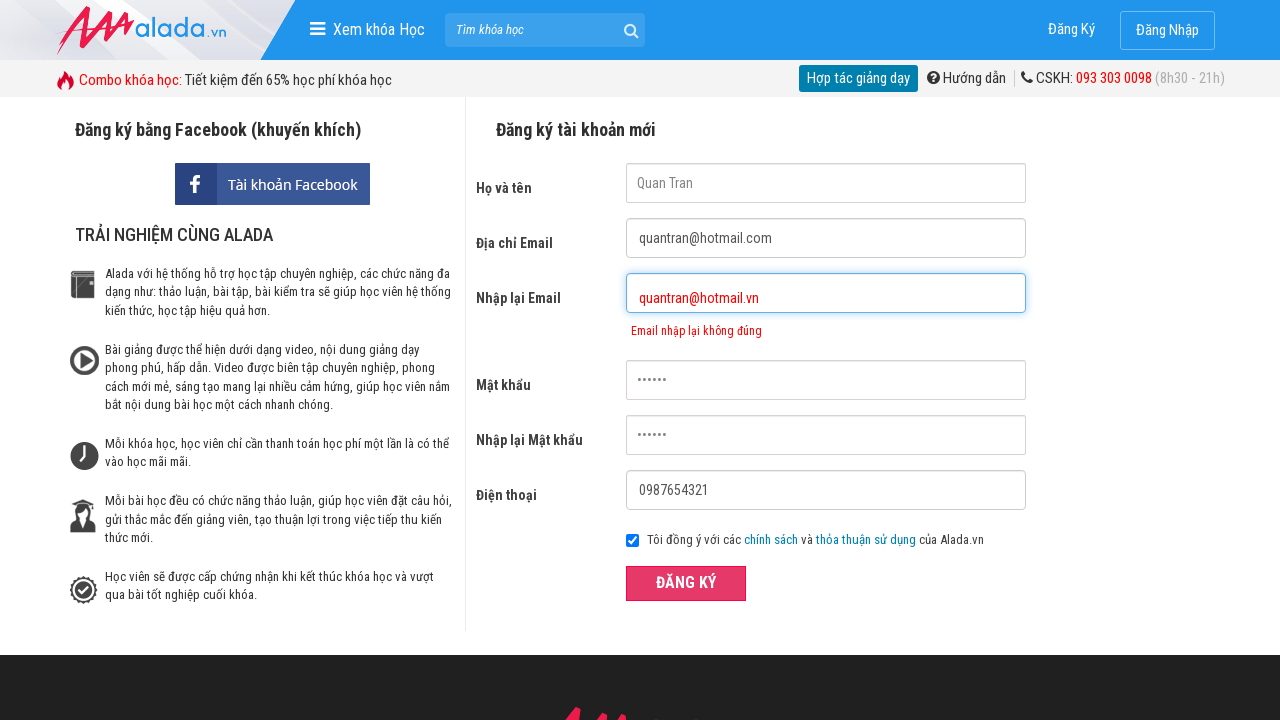